Tests handling of JavaScript alerts by clicking a button to trigger an alert and then accepting it

Starting URL: https://the-internet.herokuapp.com/javascript_alerts

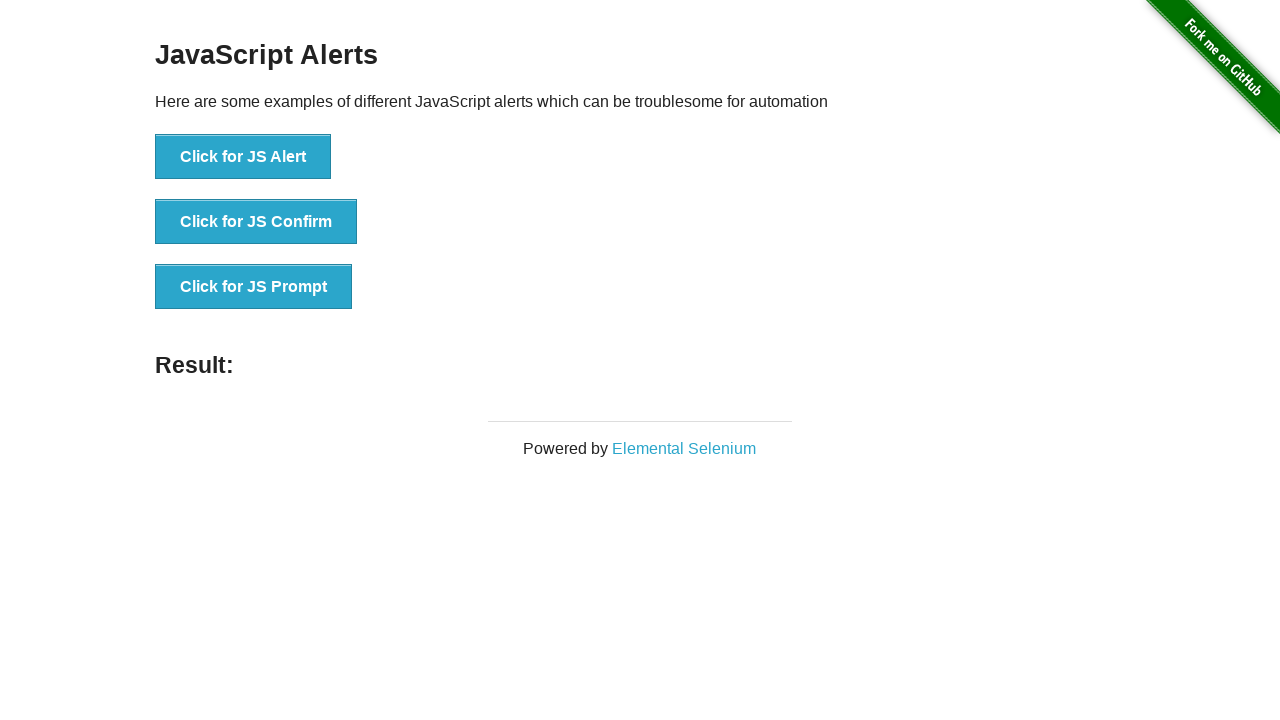

Clicked button to trigger JavaScript alert at (243, 157) on xpath=//button[normalize-space()='Click for JS Alert']
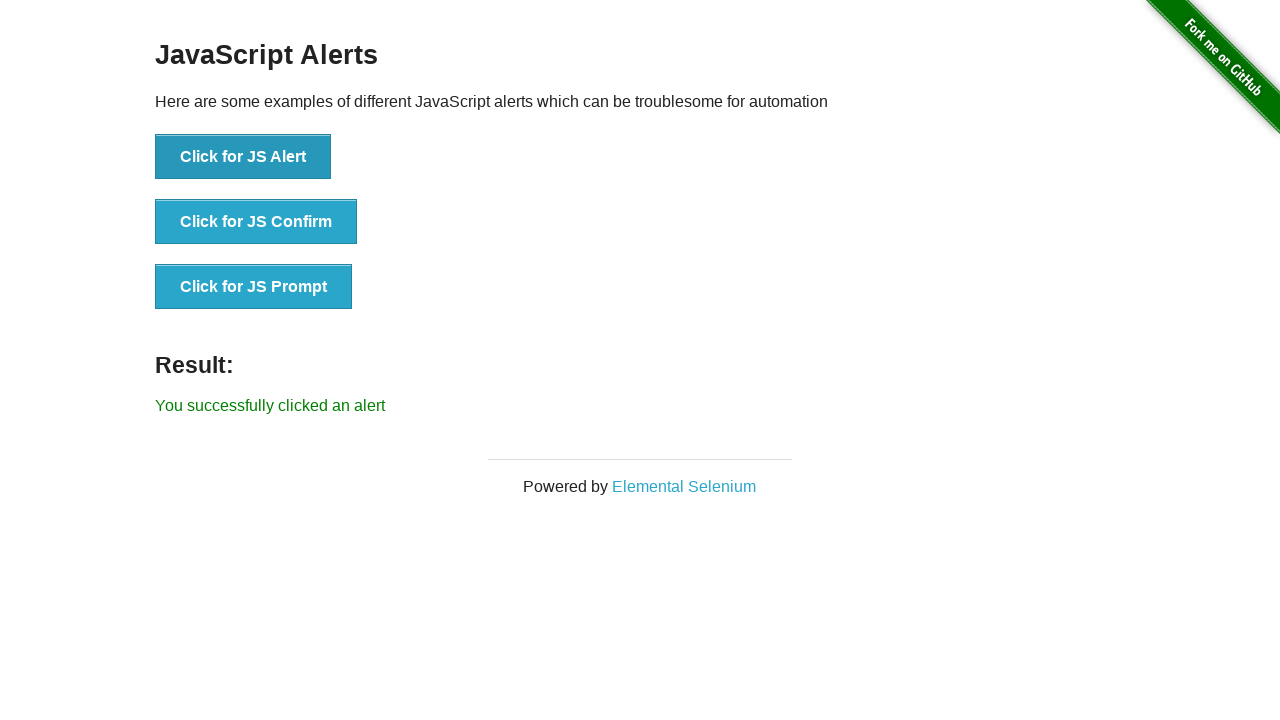

Set up dialog handler to accept alerts
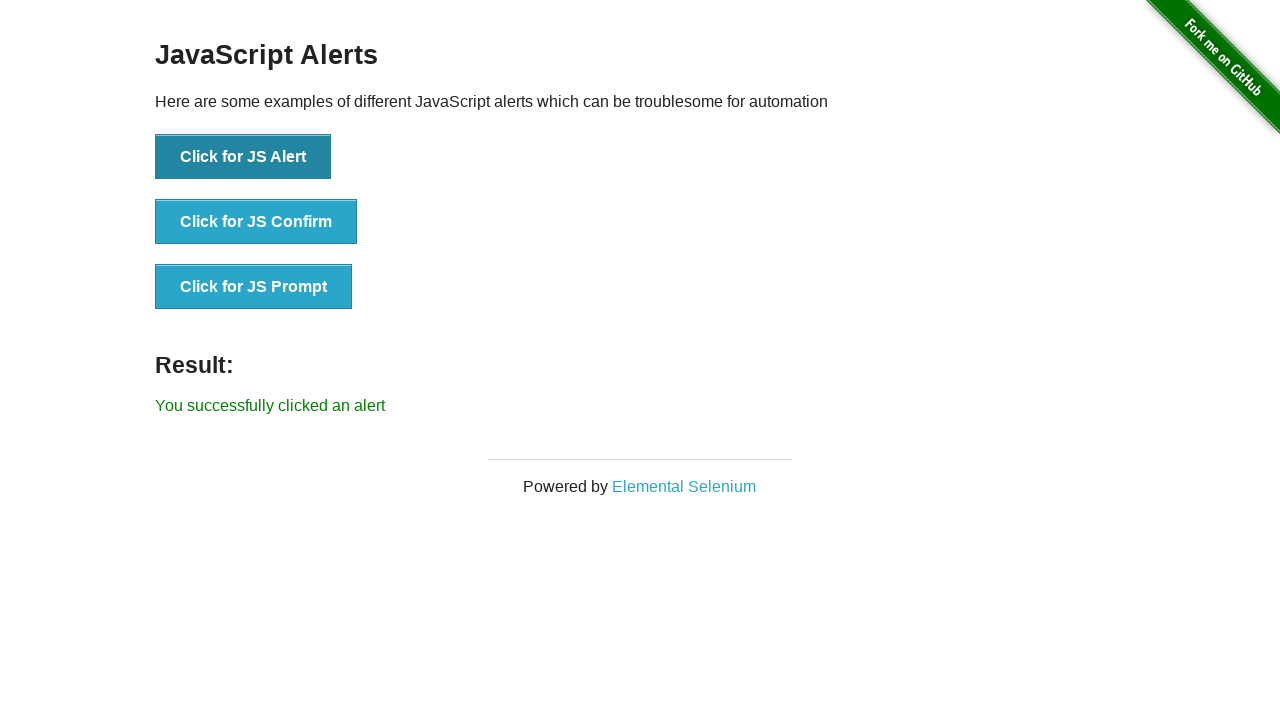

Alert was accepted and result message appeared
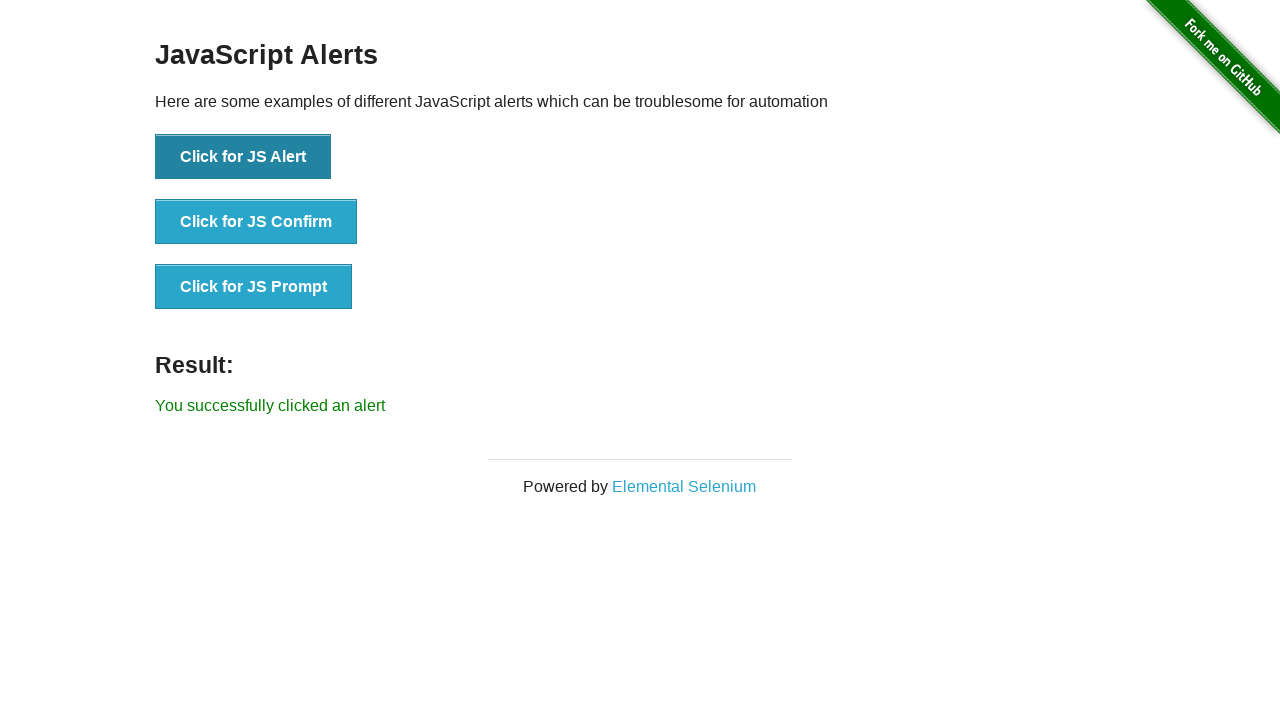

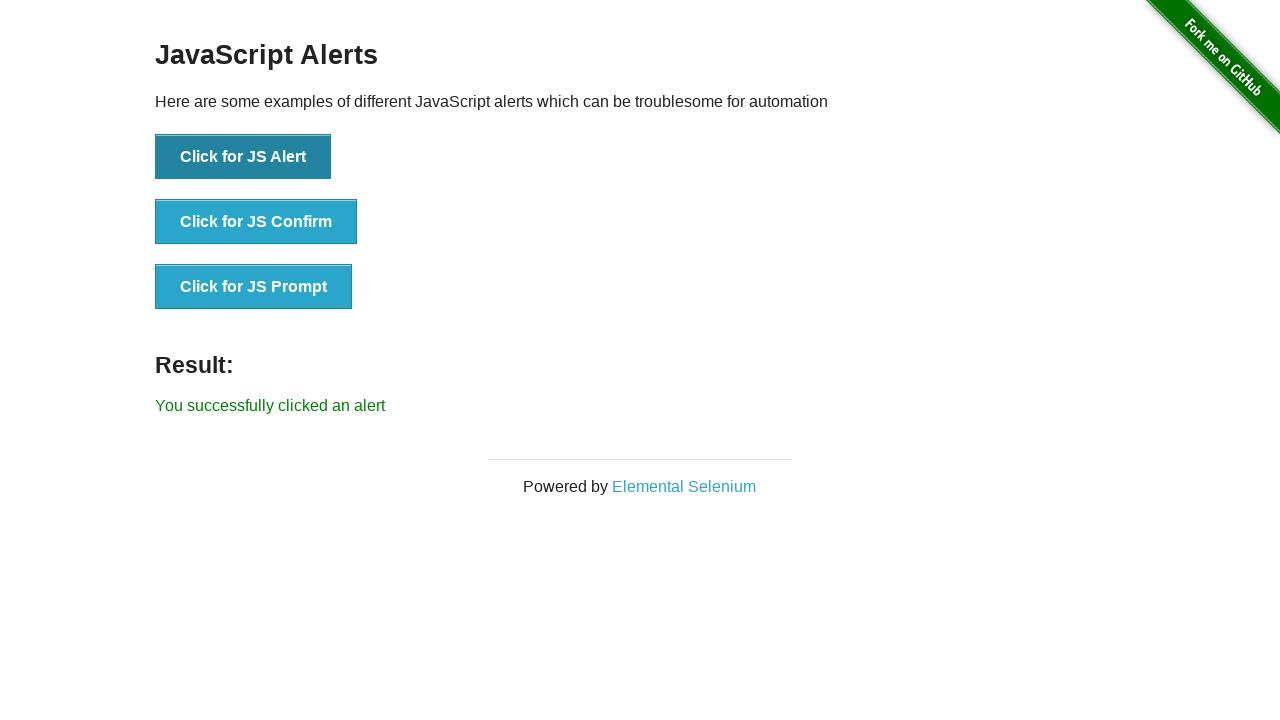